Tests that entered text is trimmed when editing a todo item

Starting URL: https://demo.playwright.dev/todomvc

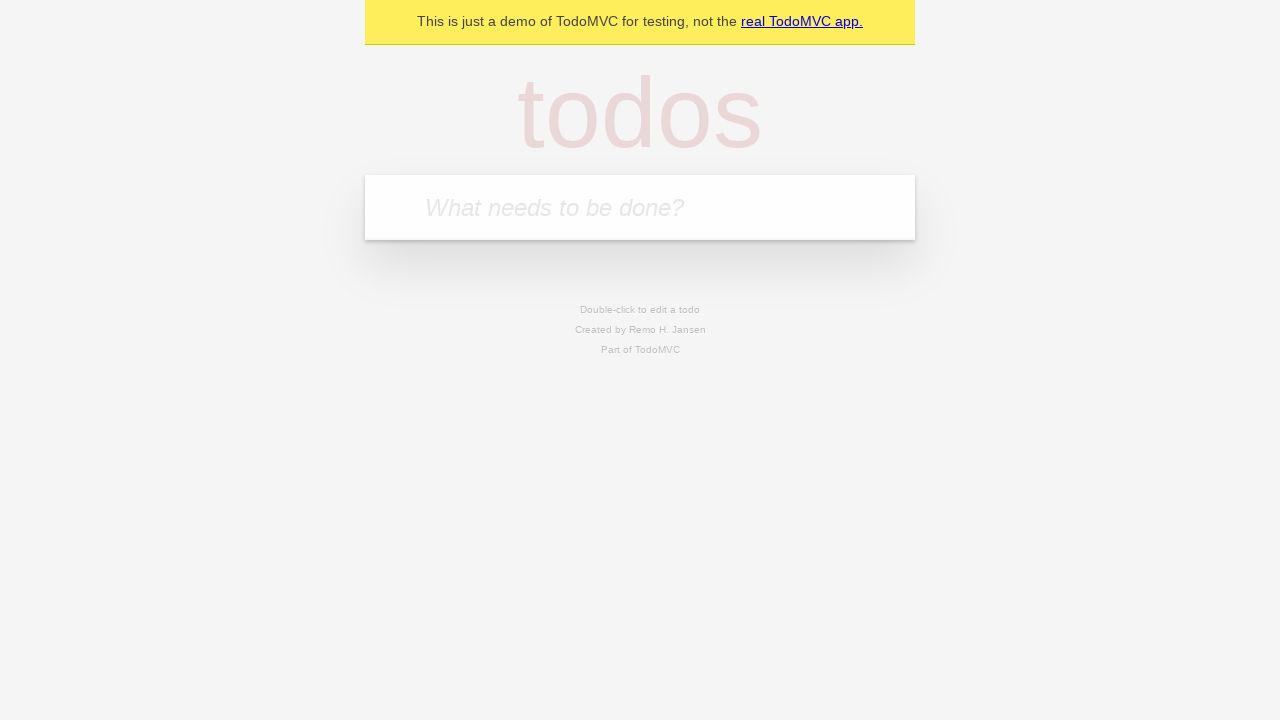

Filled todo input with 'buy some cheese' on internal:attr=[placeholder="What needs to be done?"i]
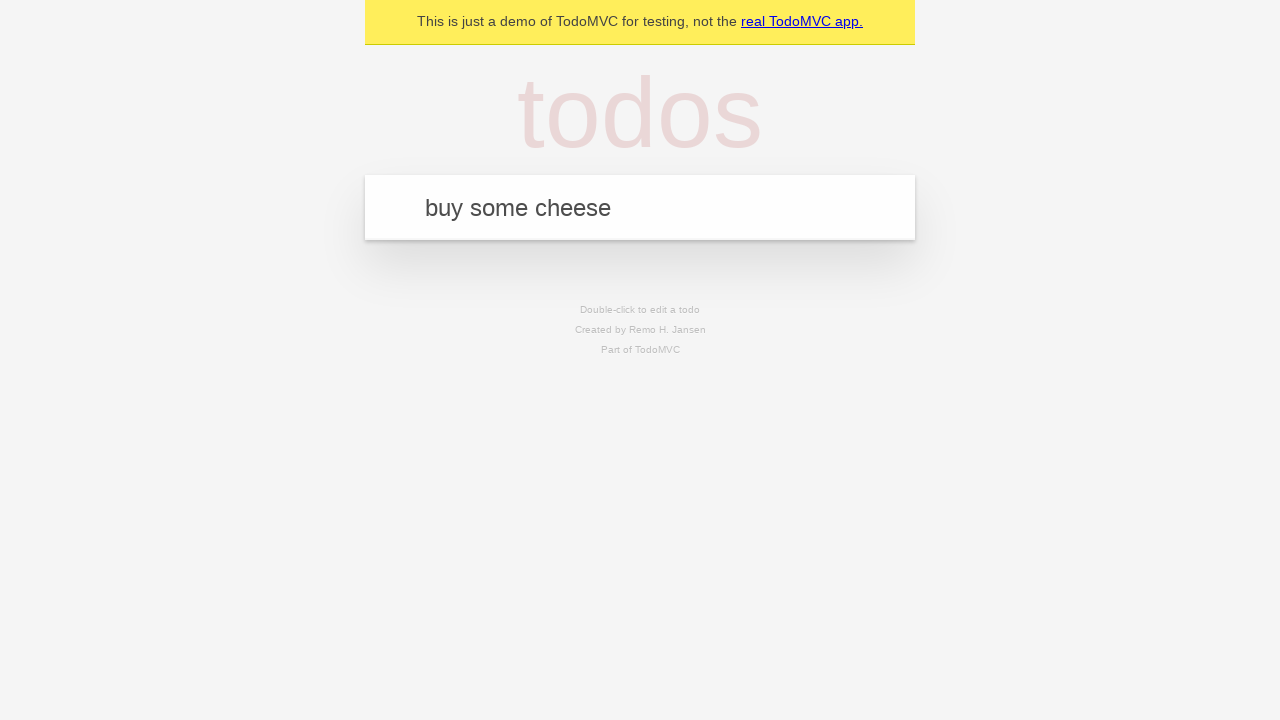

Pressed Enter to create first todo on internal:attr=[placeholder="What needs to be done?"i]
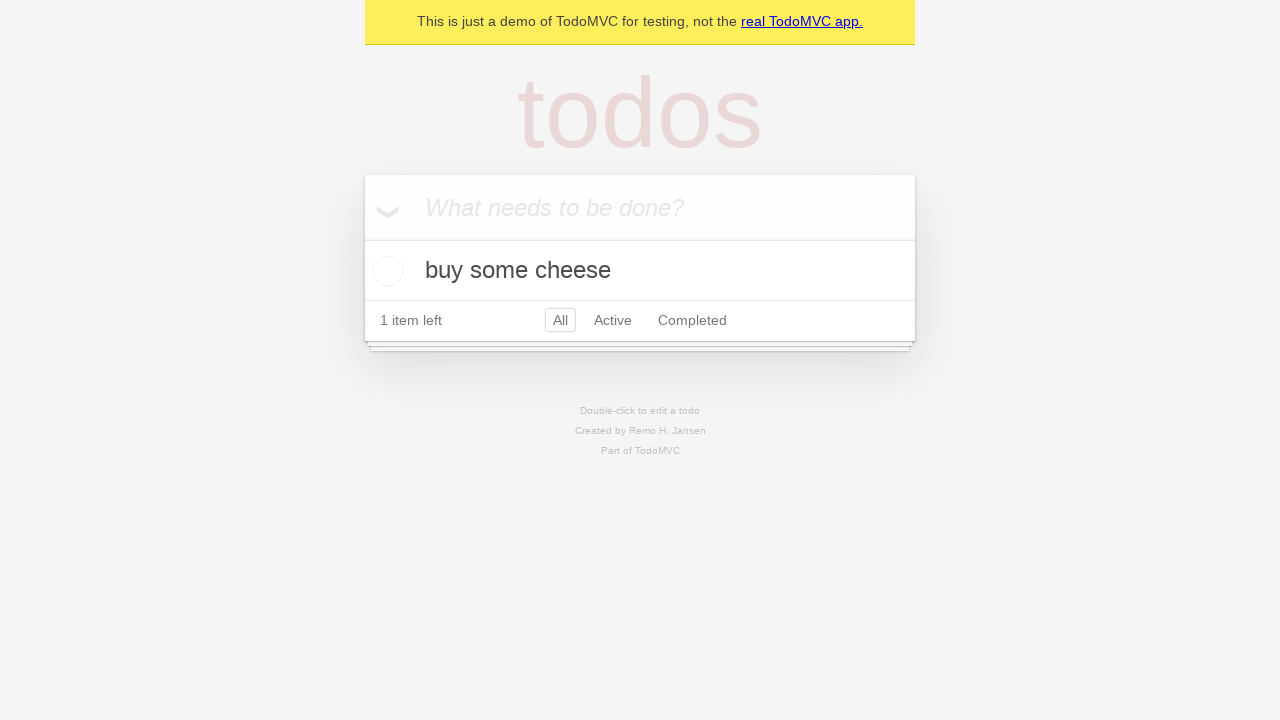

Filled todo input with 'feed the cat' on internal:attr=[placeholder="What needs to be done?"i]
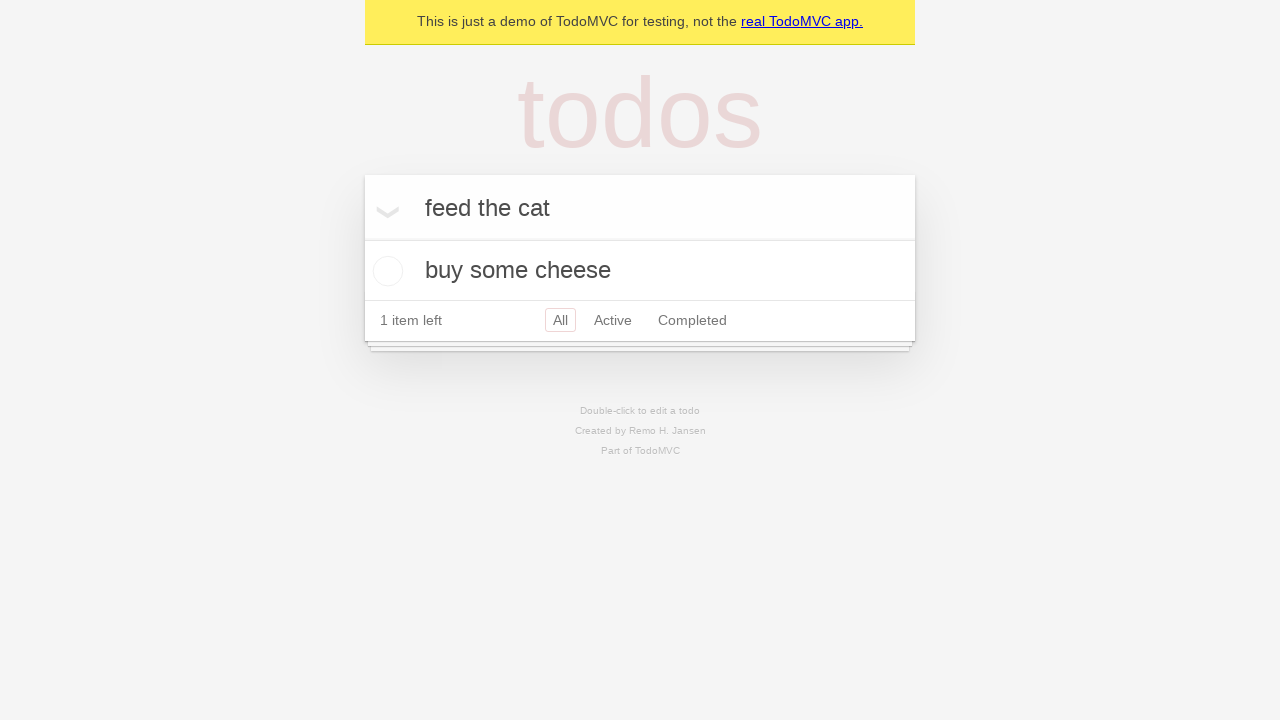

Pressed Enter to create second todo on internal:attr=[placeholder="What needs to be done?"i]
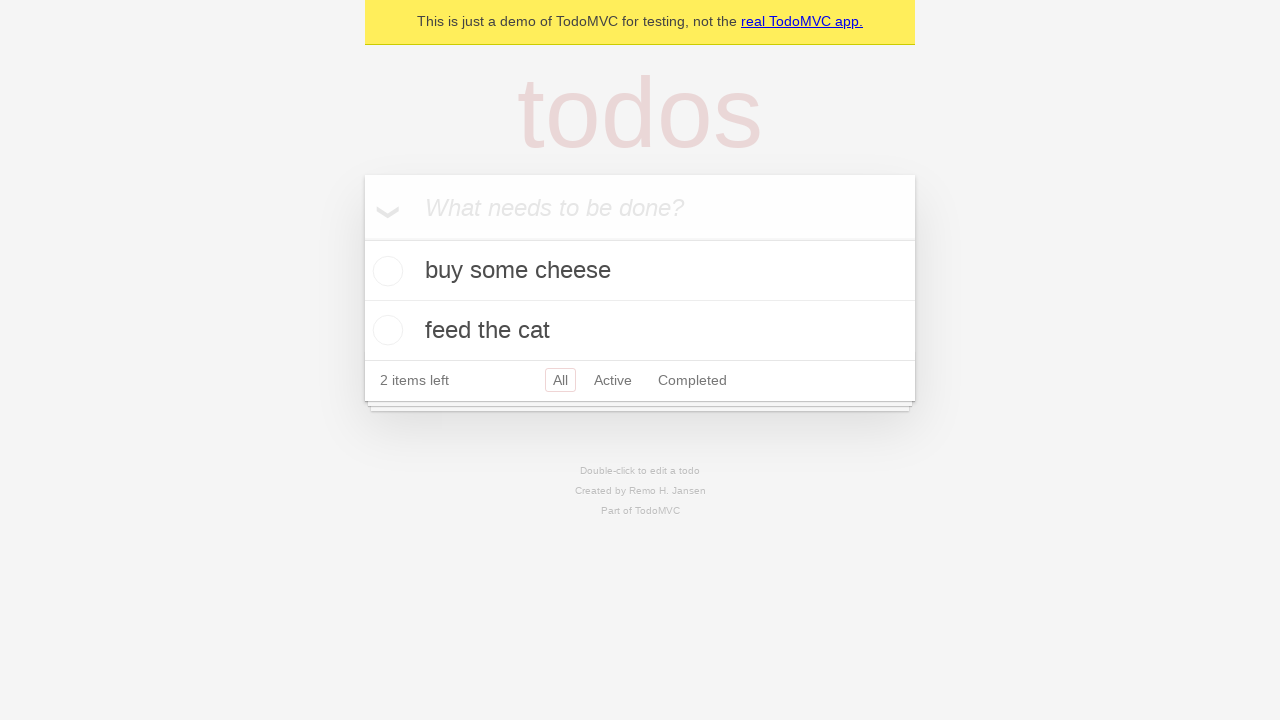

Filled todo input with 'book a doctors appointment' on internal:attr=[placeholder="What needs to be done?"i]
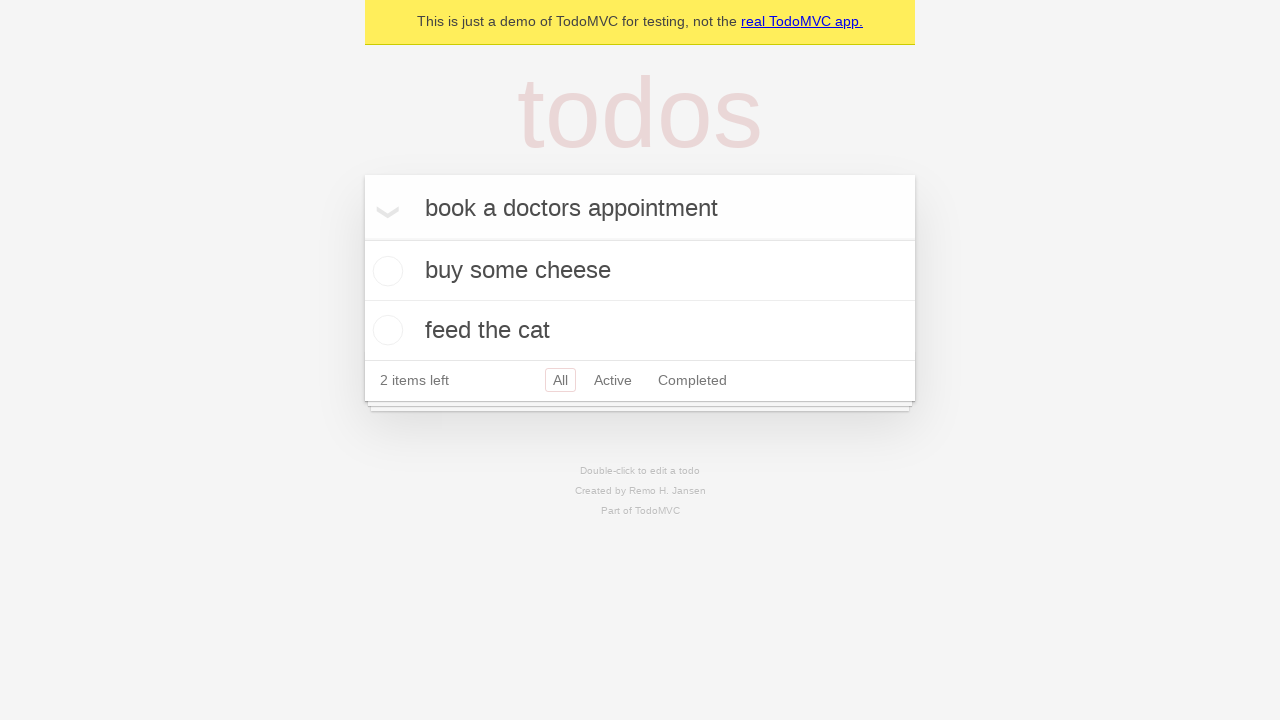

Pressed Enter to create third todo on internal:attr=[placeholder="What needs to be done?"i]
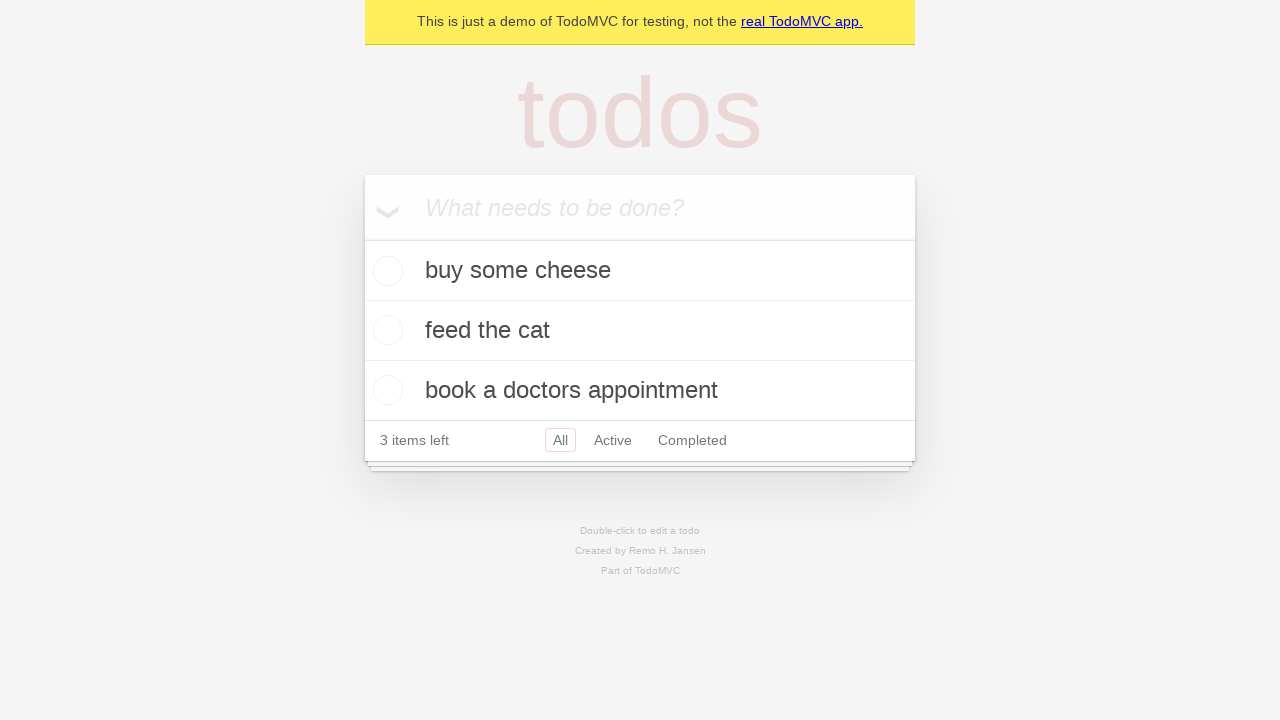

Double-clicked second todo item to enter edit mode at (640, 331) on internal:testid=[data-testid="todo-item"s] >> nth=1
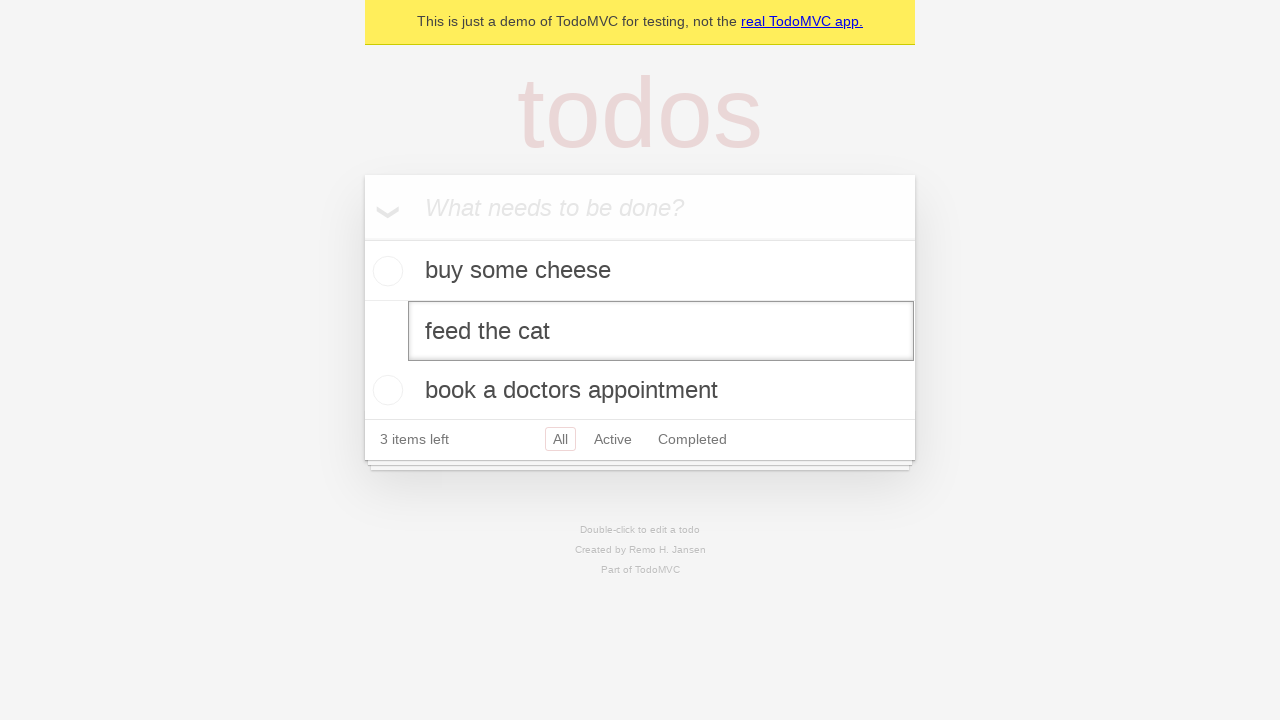

Filled edit field with text containing leading and trailing whitespace on internal:testid=[data-testid="todo-item"s] >> nth=1 >> internal:role=textbox[nam
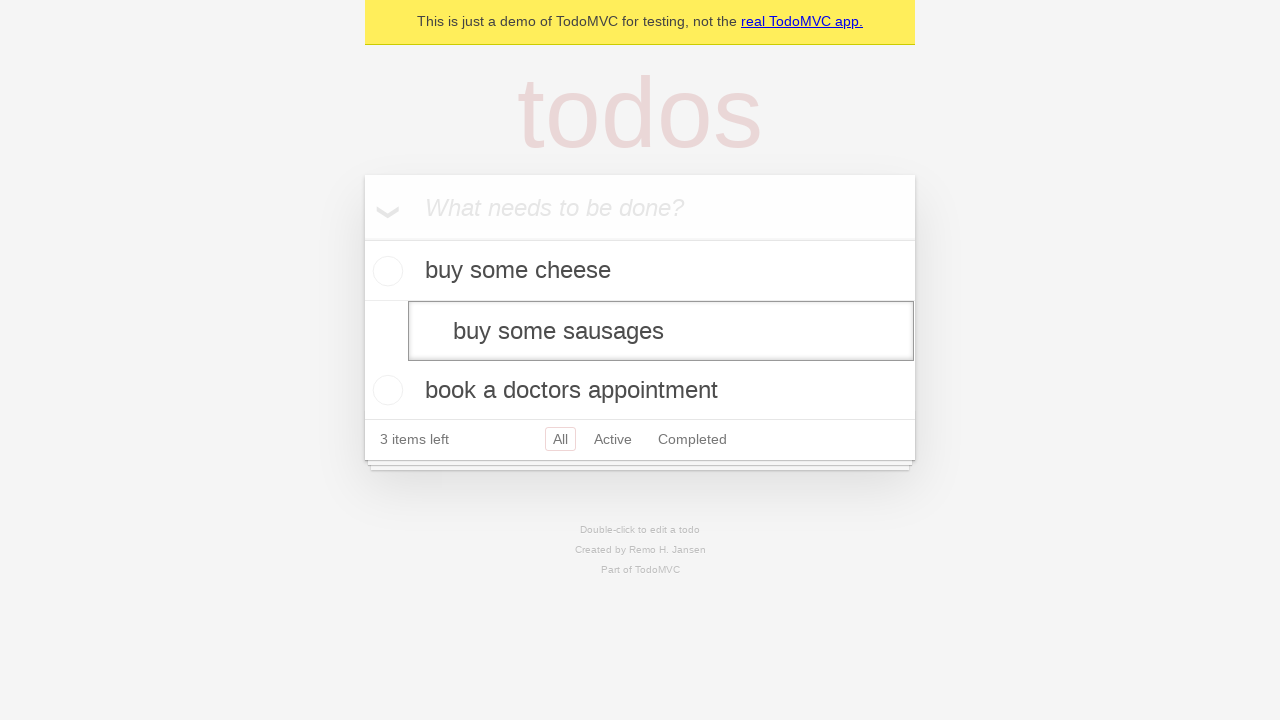

Pressed Enter to save edited todo and verify text is trimmed on internal:testid=[data-testid="todo-item"s] >> nth=1 >> internal:role=textbox[nam
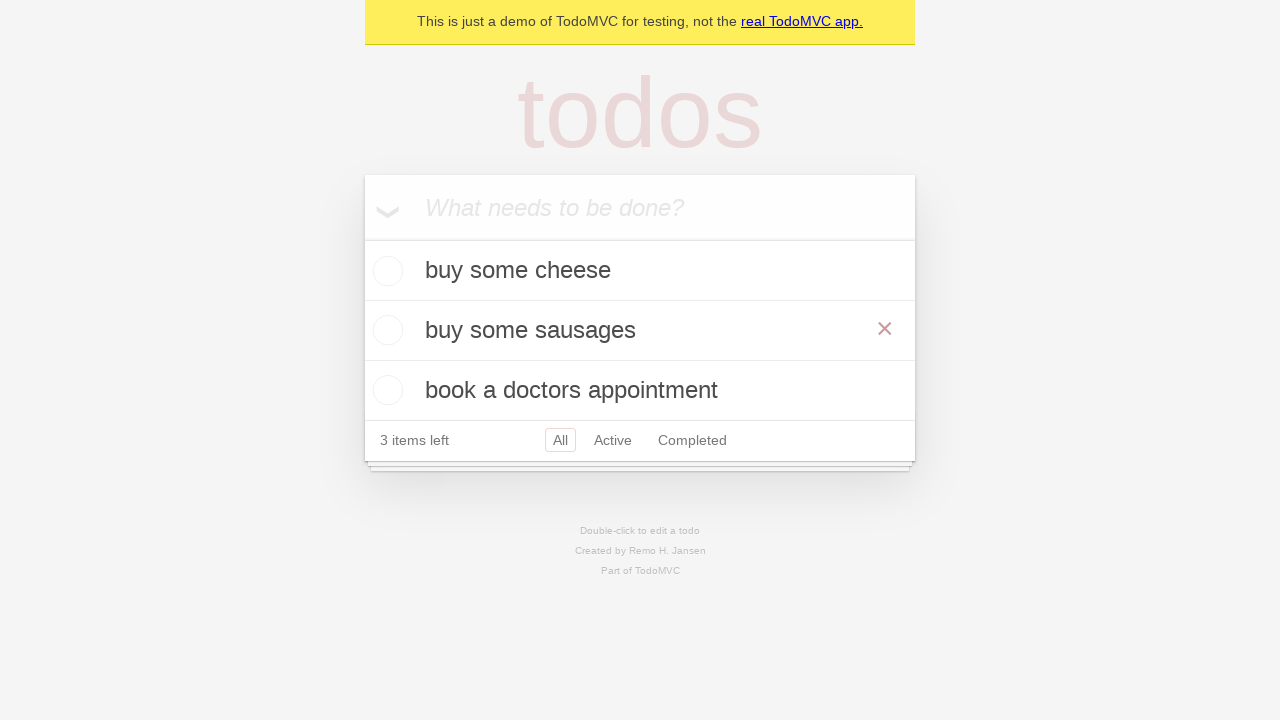

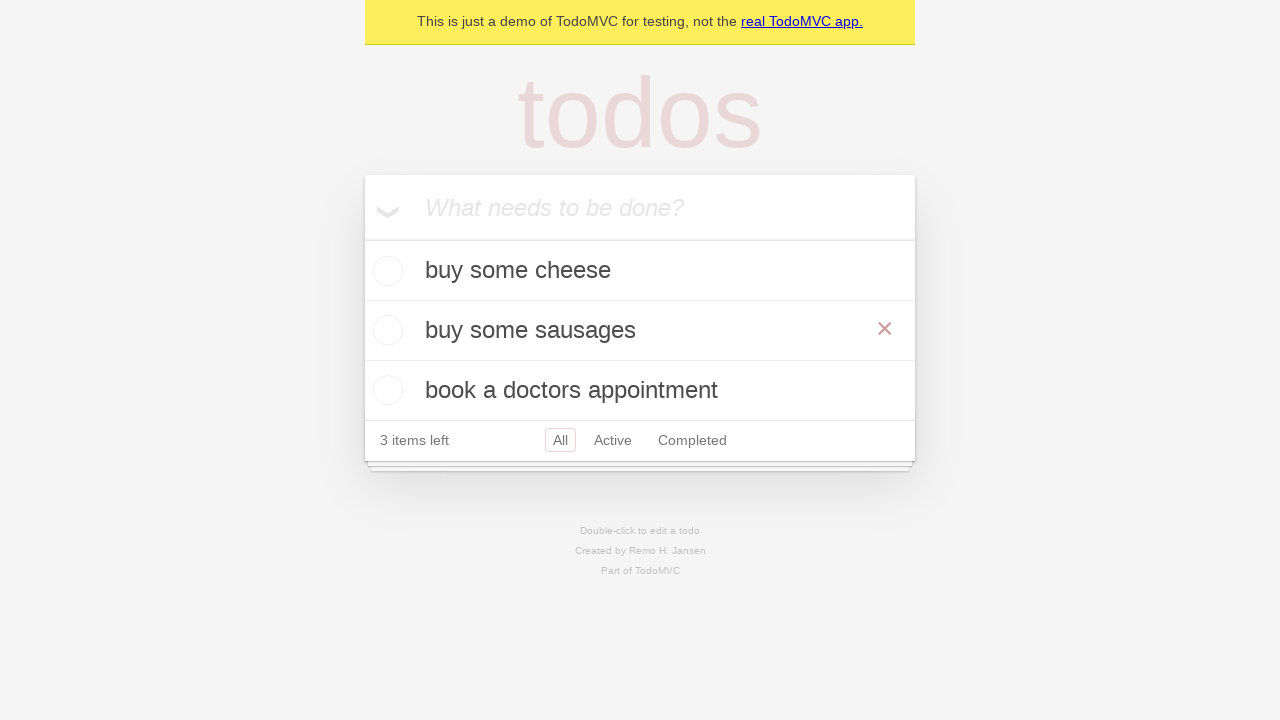